Tests that a button becomes visible after 5 seconds by waiting for it to appear on the dynamic properties page

Starting URL: https://demoqa.com/dynamic-properties

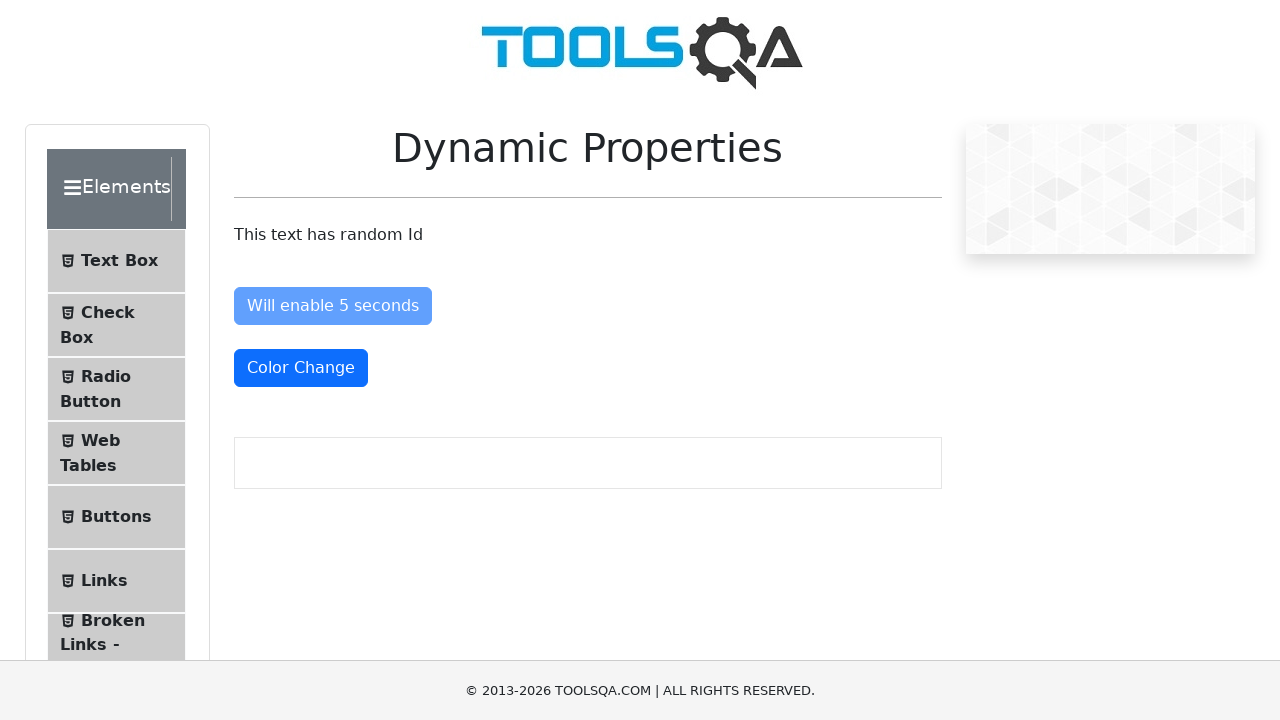

Waited for button with id 'visibleAfter' to become visible (appeared after 5 seconds)
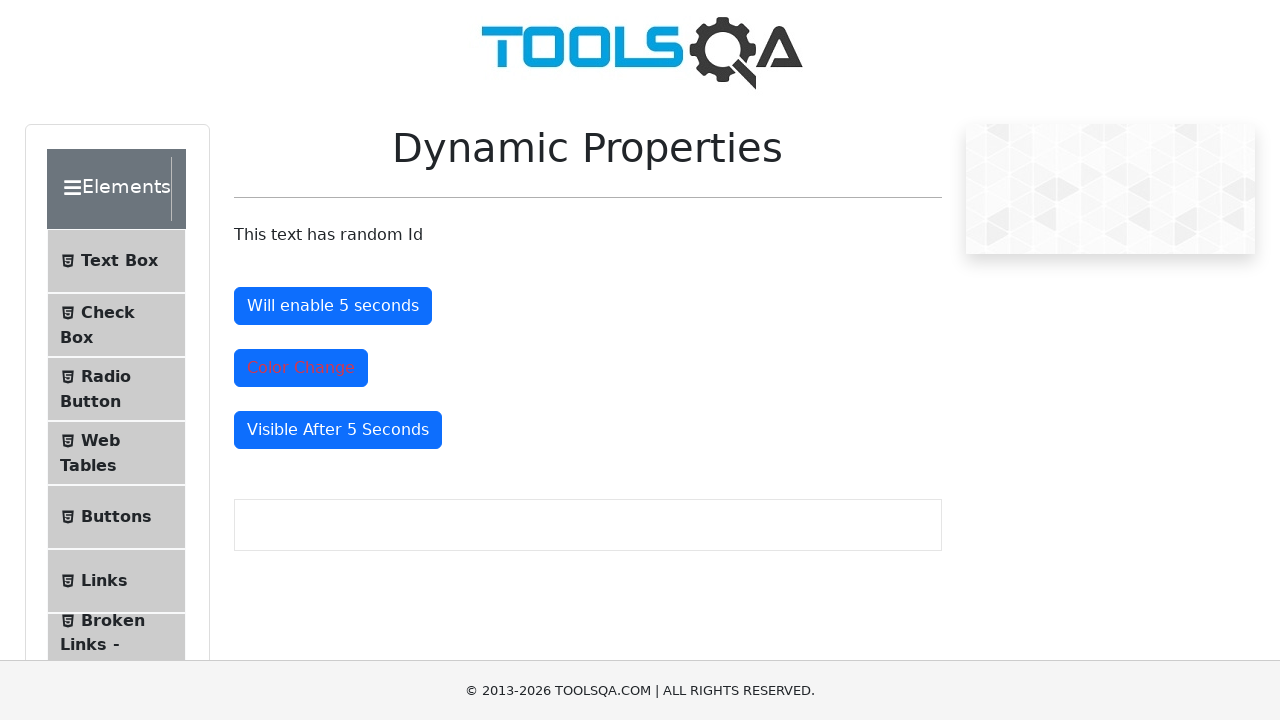

Asserted that the button is visible
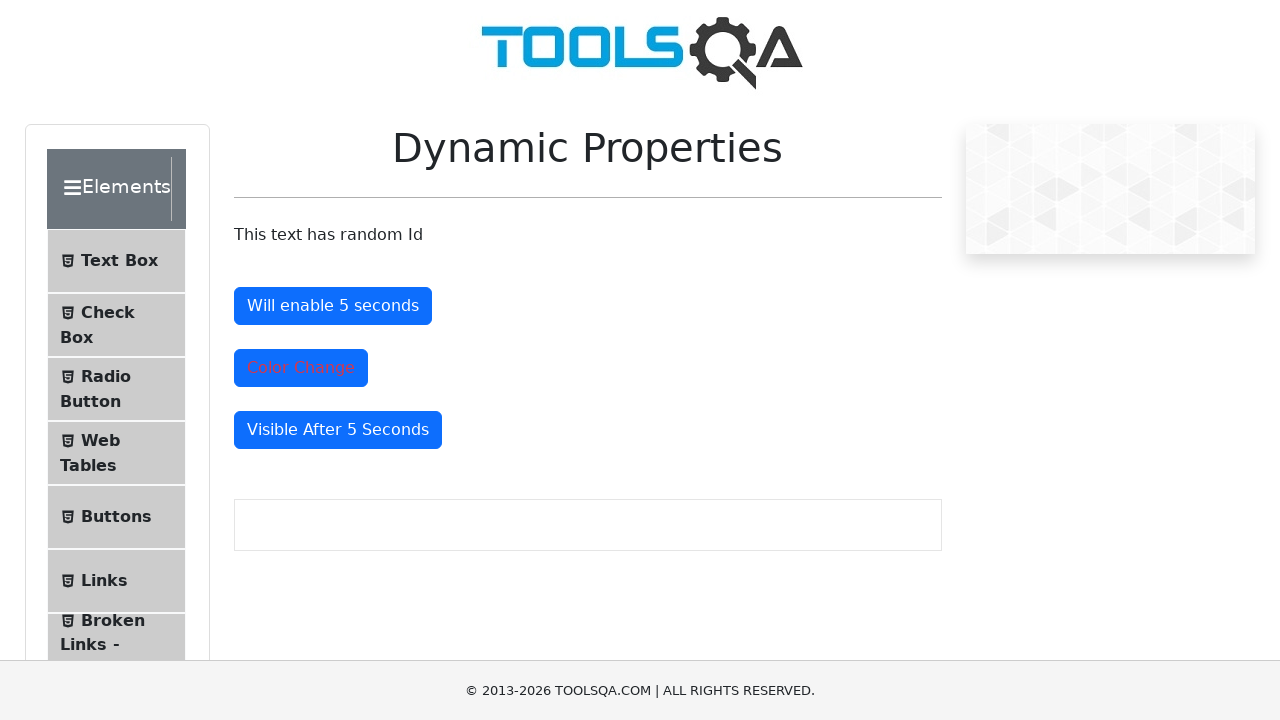

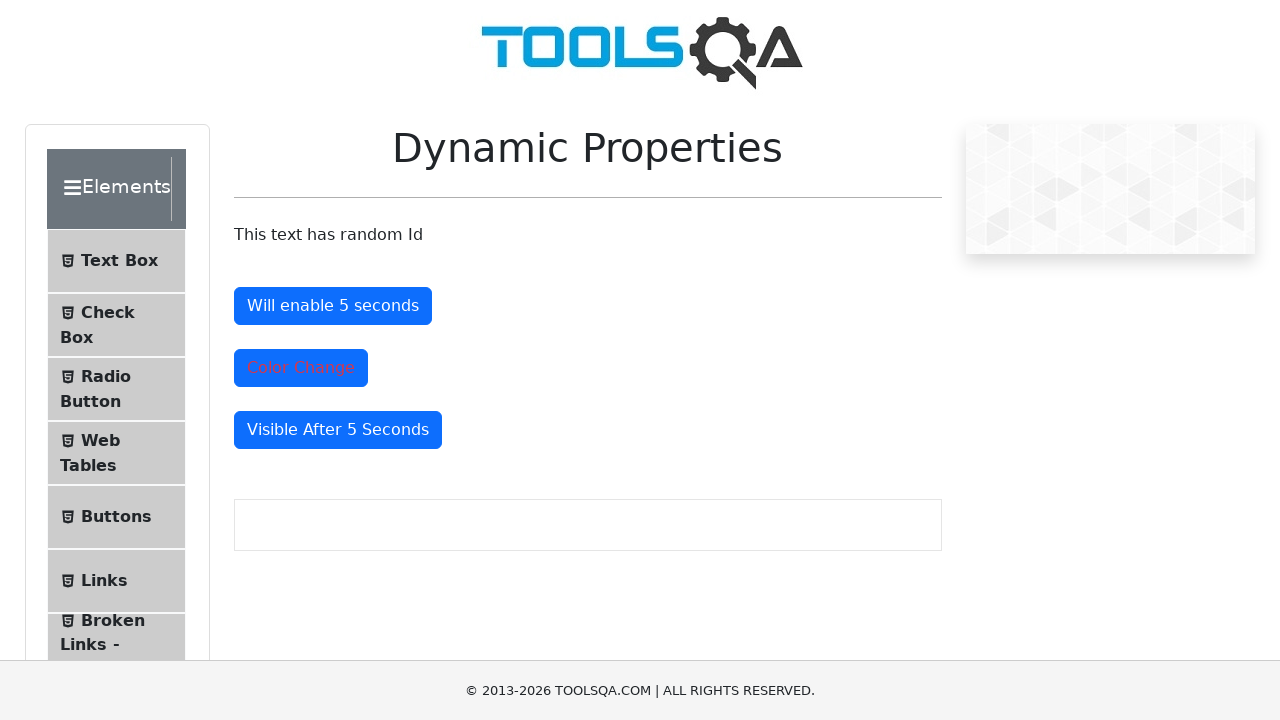